Tests that the first name field limits input to 25 characters when adding a new record

Starting URL: https://demoqa.com/webtables

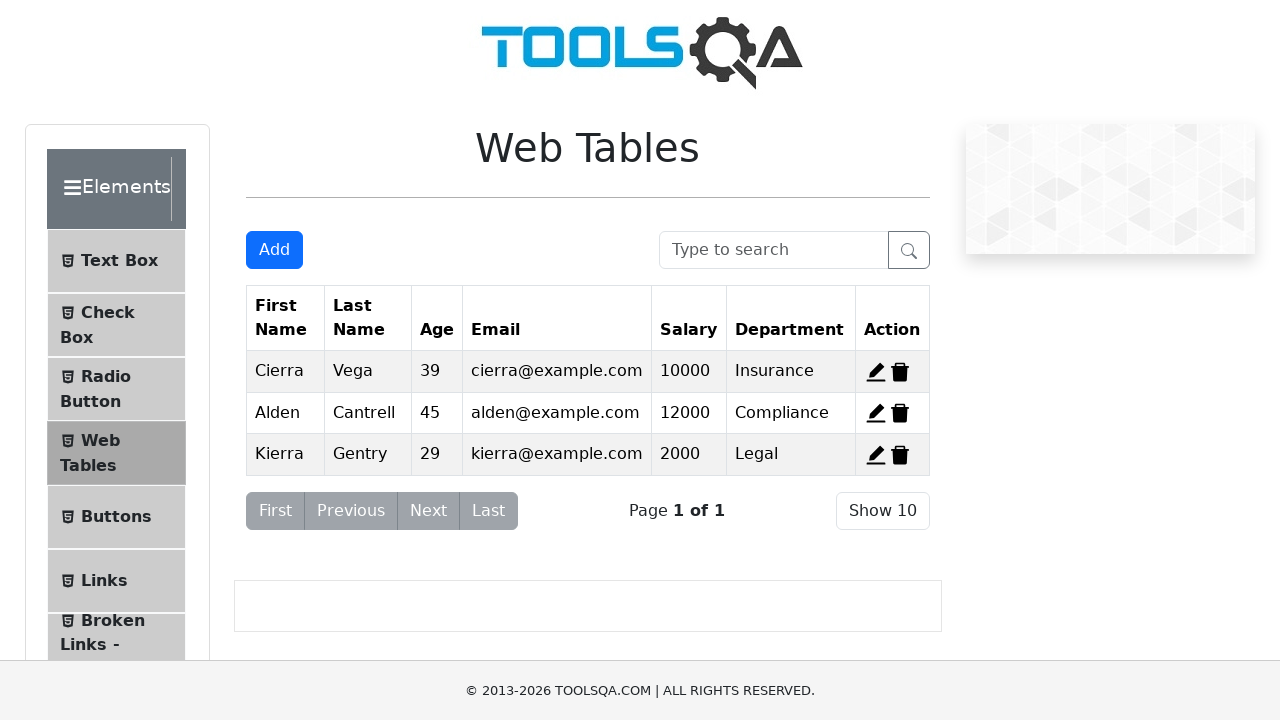

Clicked Add button to open new record modal at (274, 250) on #addNewRecordButton
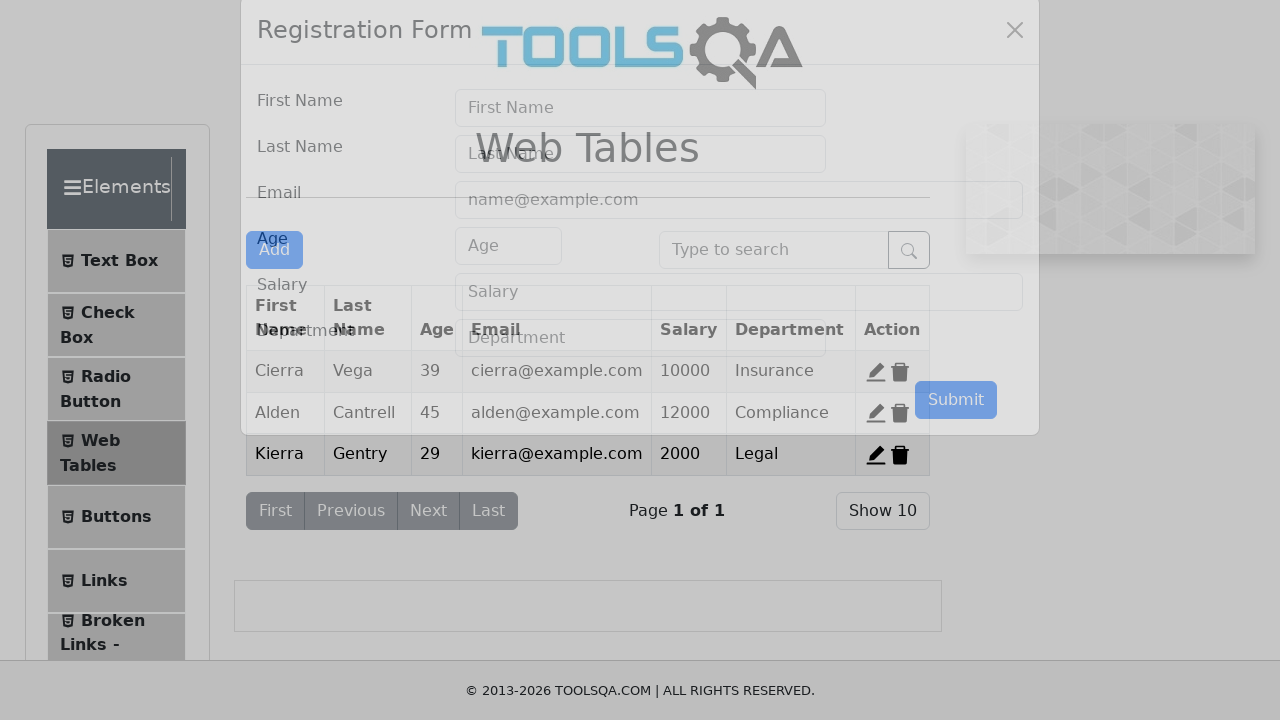

Filled first name field with 30 characters to test 25 character limit on #firstName
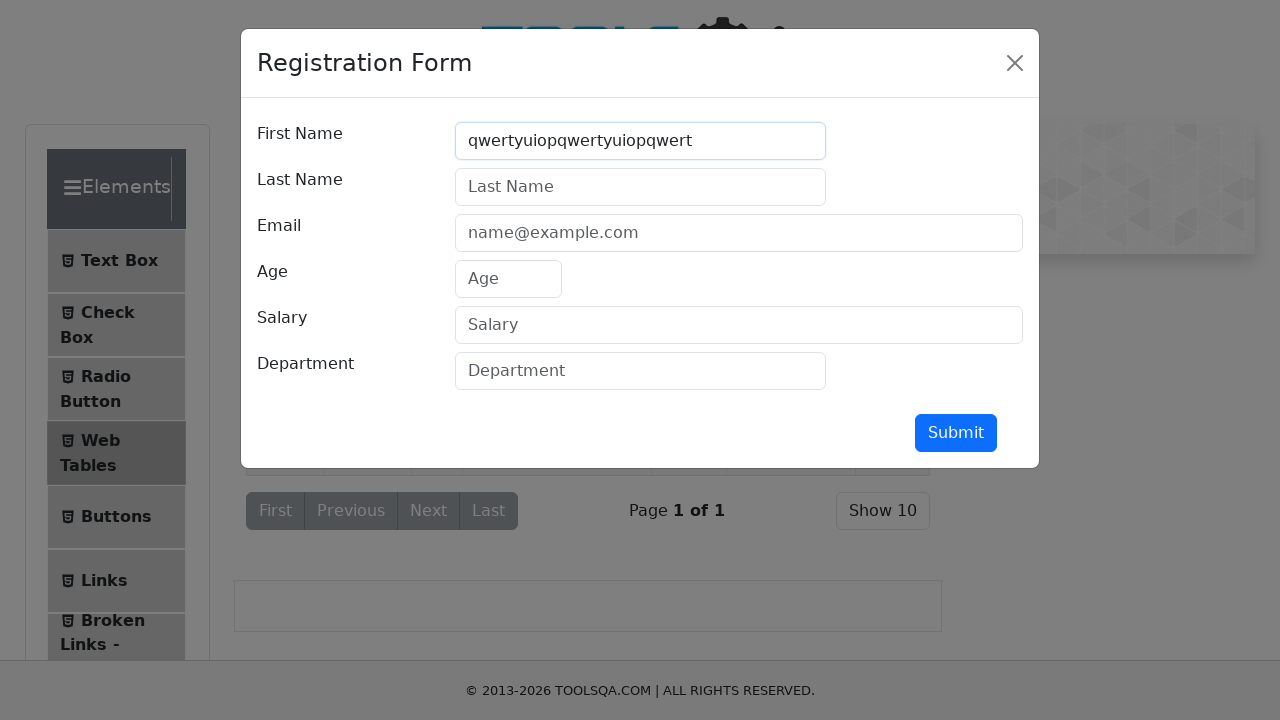

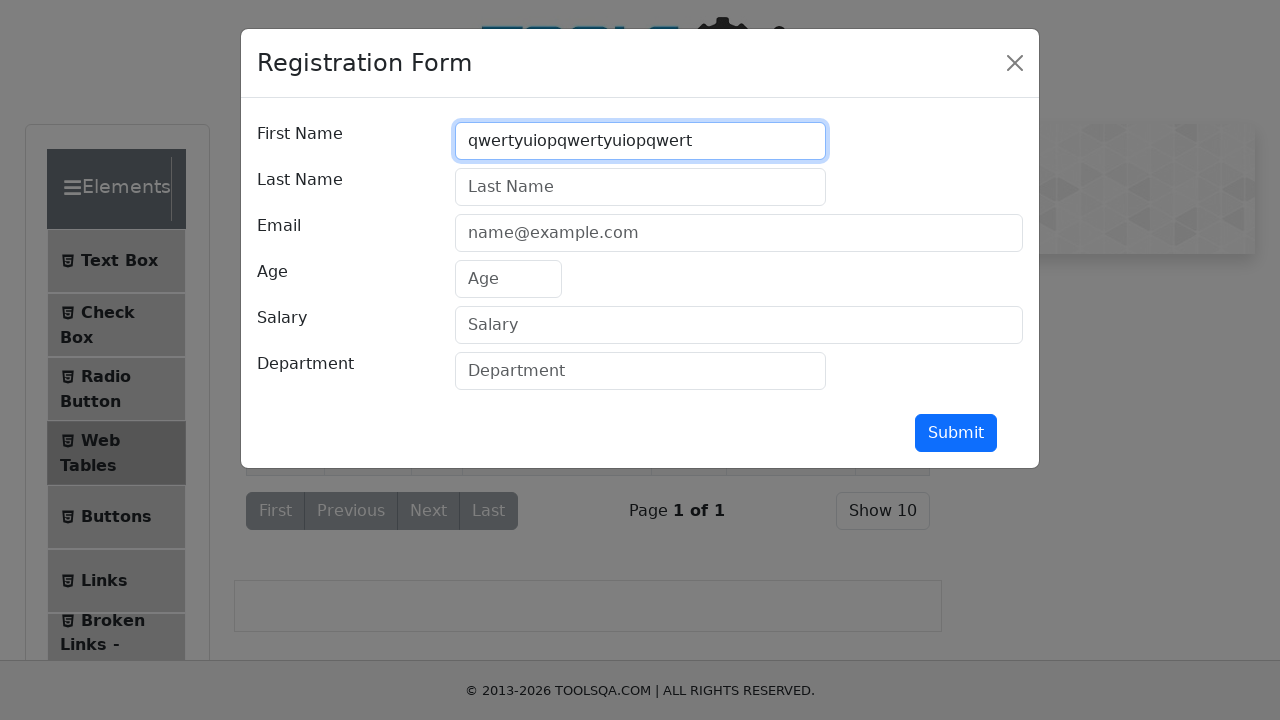